Waits for a button to become clickable and then clicks it

Starting URL: https://vip.ceshiren.com/#/ui_study/frame

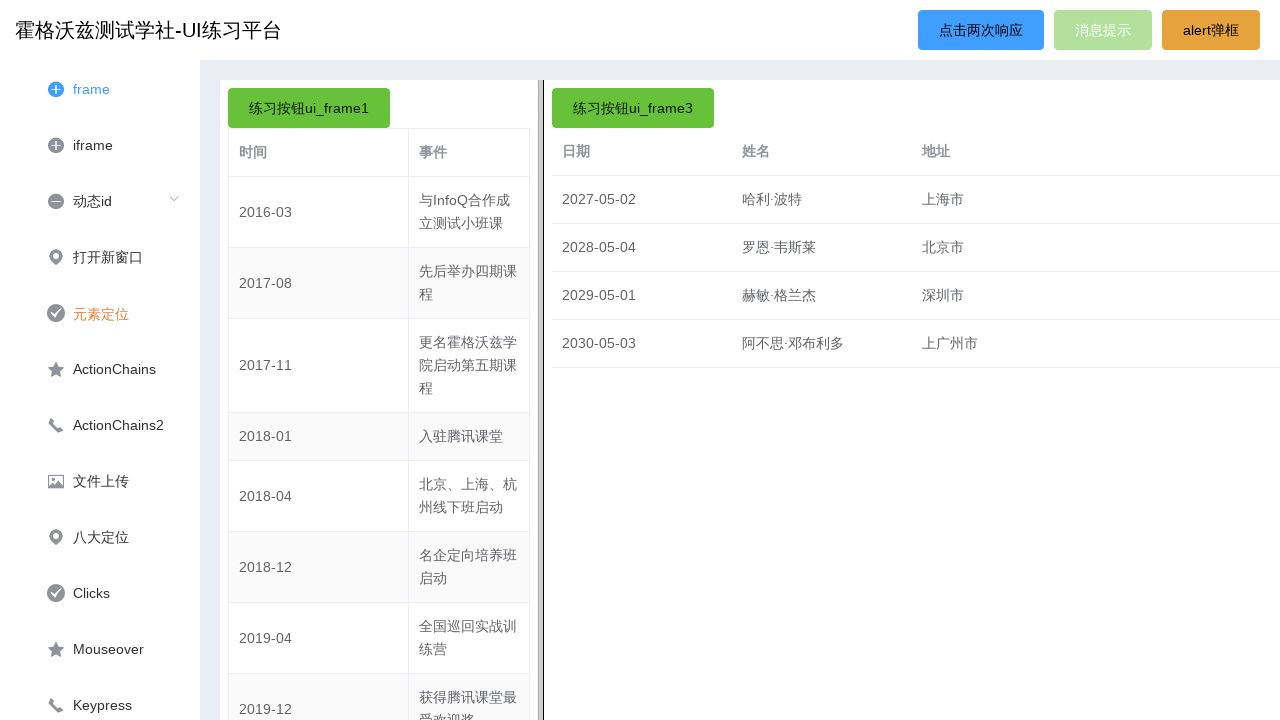

Waited for success button to become visible
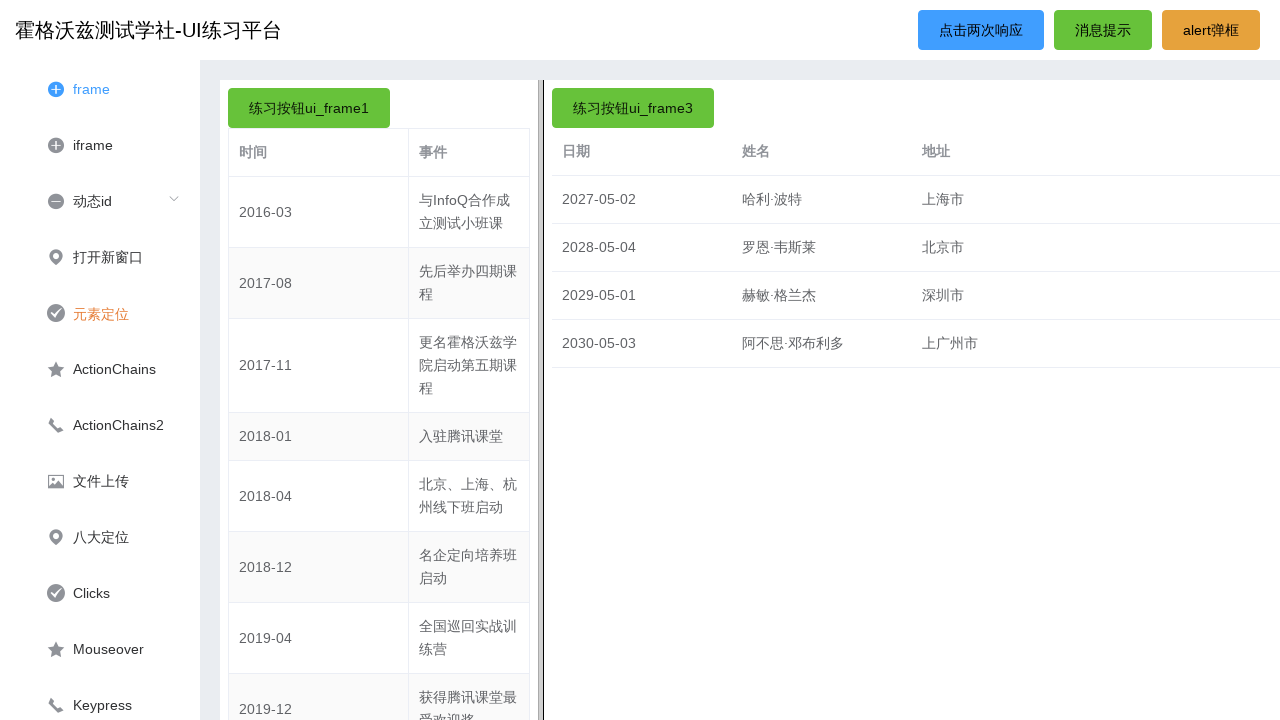

Clicked the success button at (1103, 30) on #success_btn
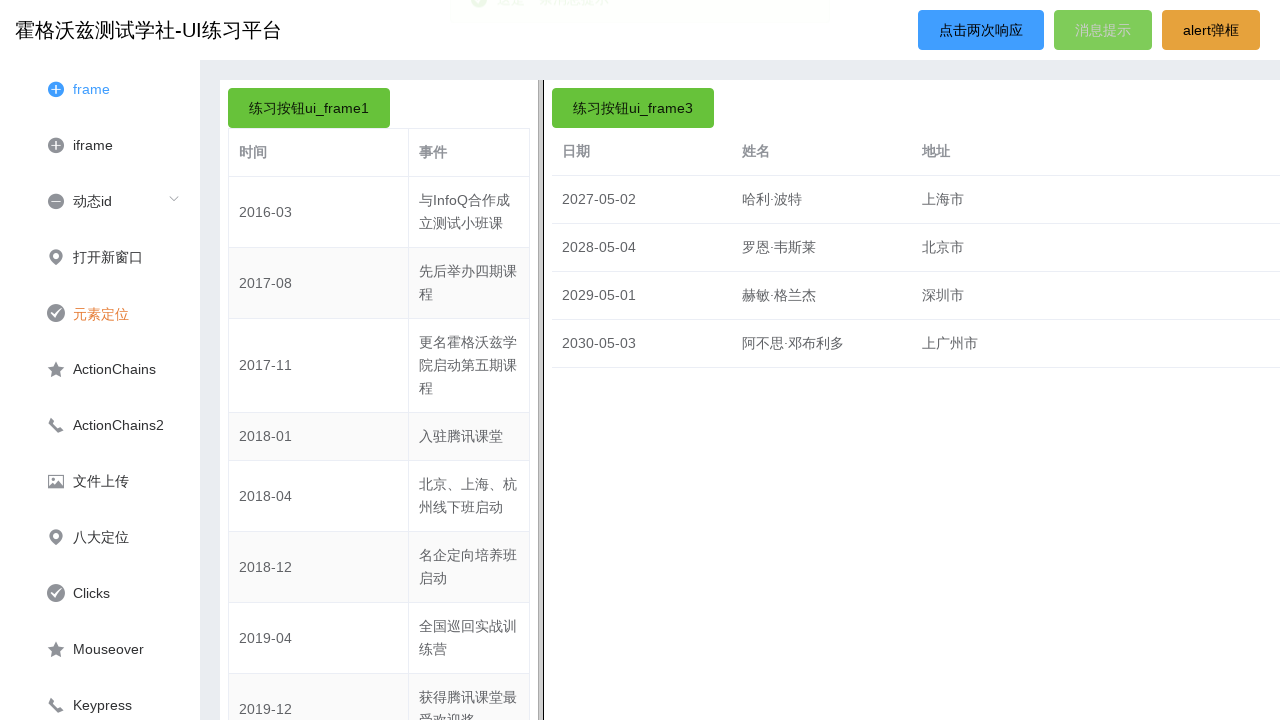

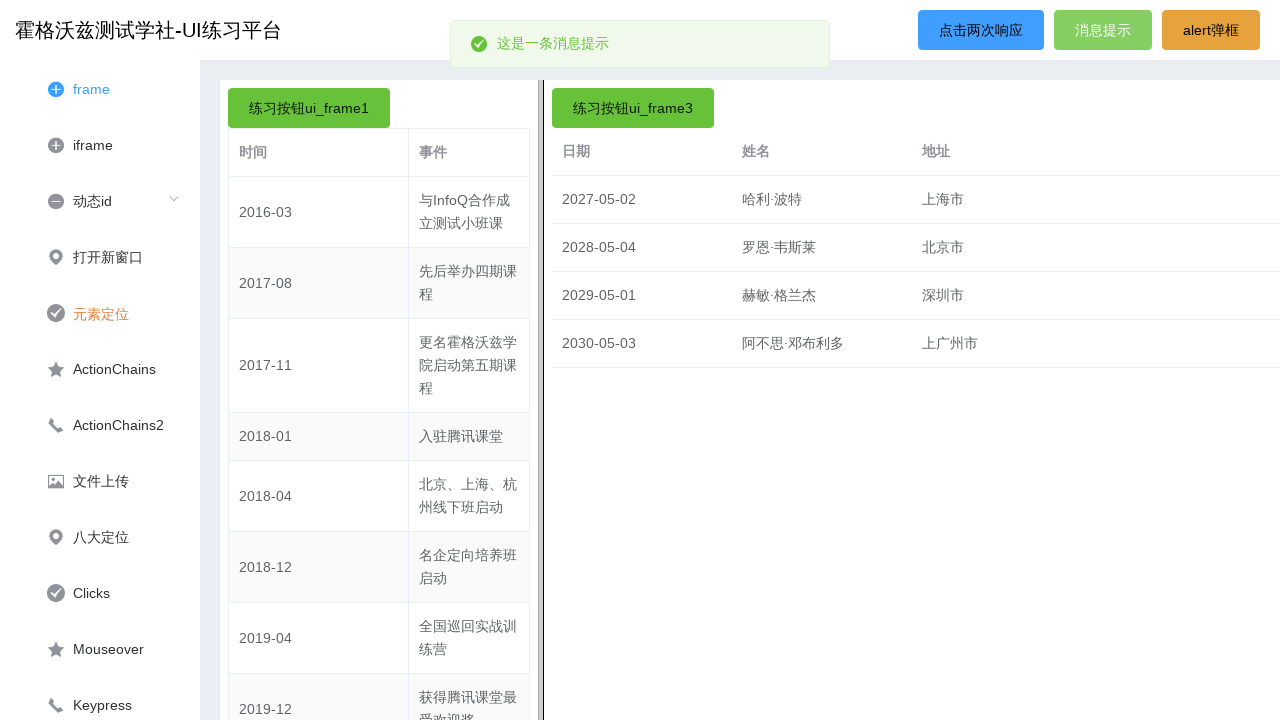